Navigates to Snapdeal website, waits for the page to load, then navigates to Flipkart to demonstrate multi-site navigation.

Starting URL: https://www.snapdeal.com/

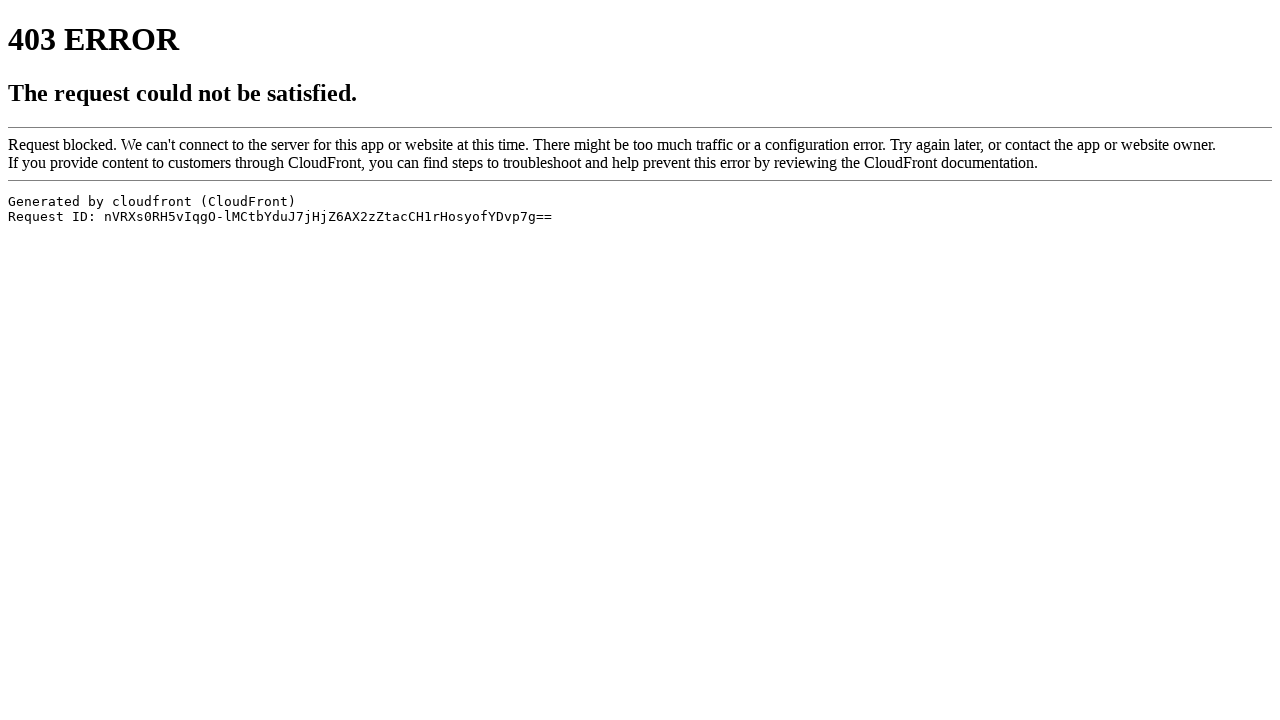

Snapdeal page loaded - DOM content ready
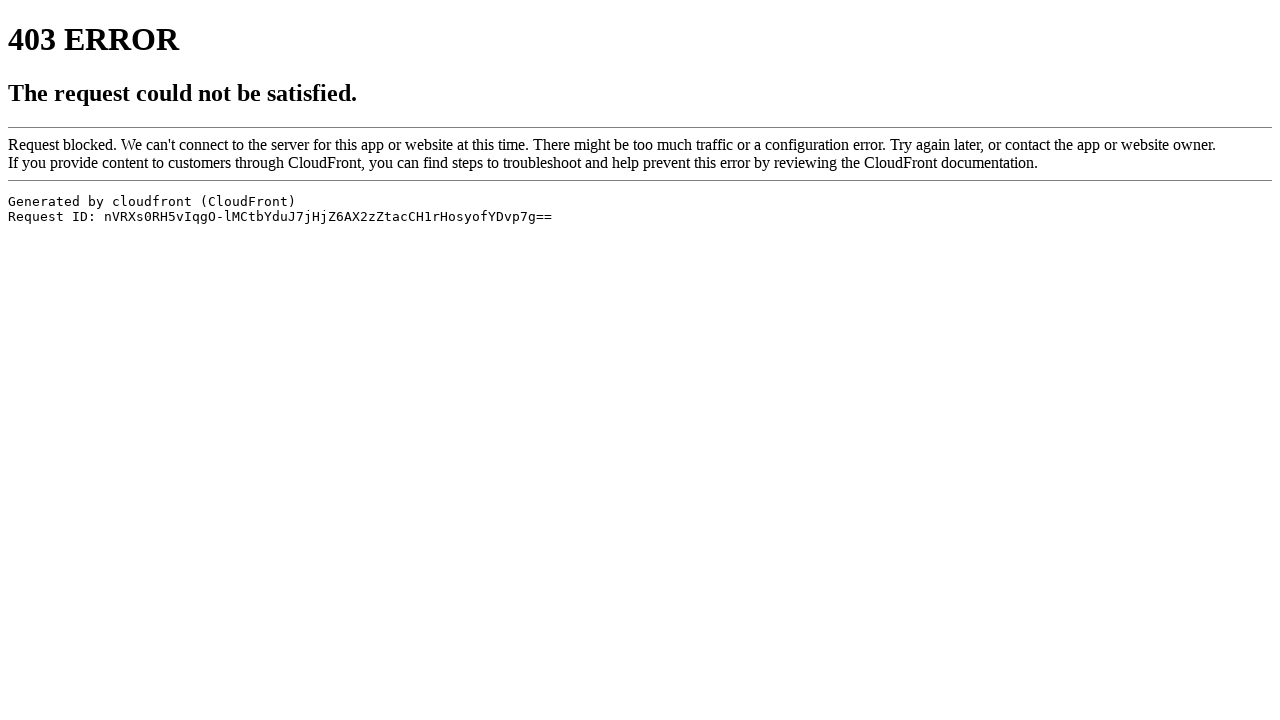

Retrieved and printed Snapdeal page title
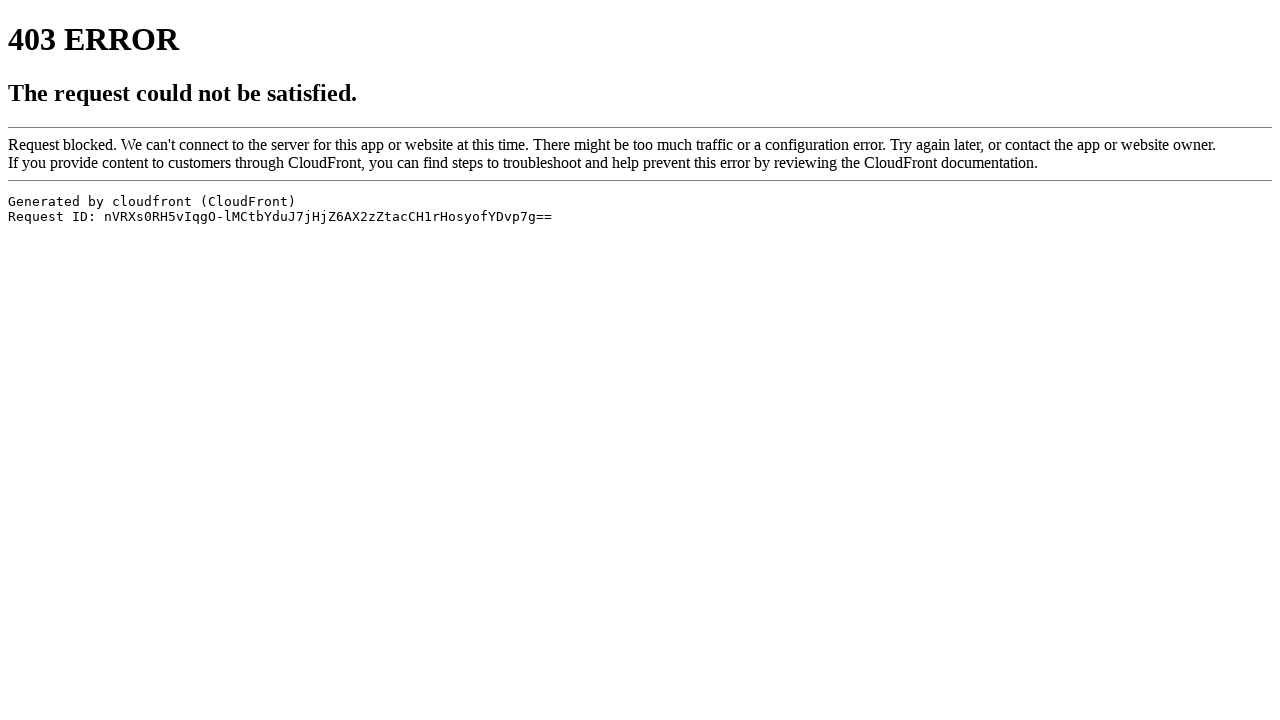

Navigated to Flipkart website
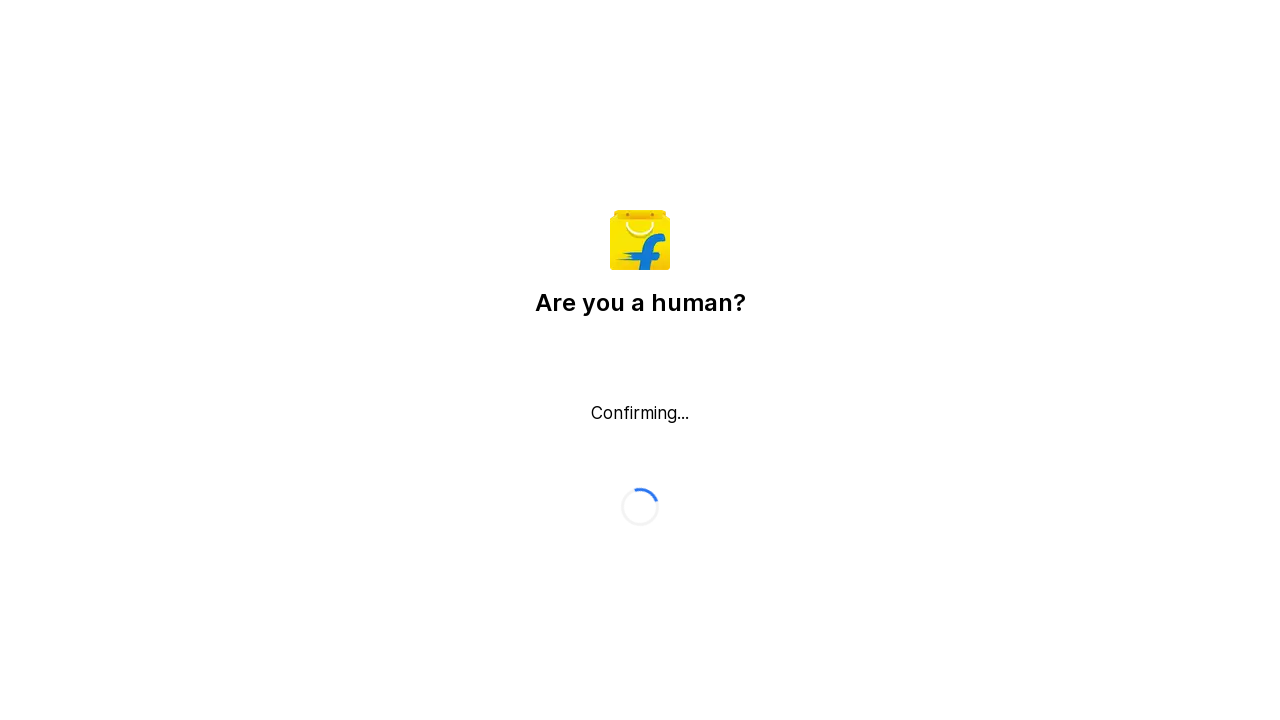

Flipkart page loaded - DOM content ready
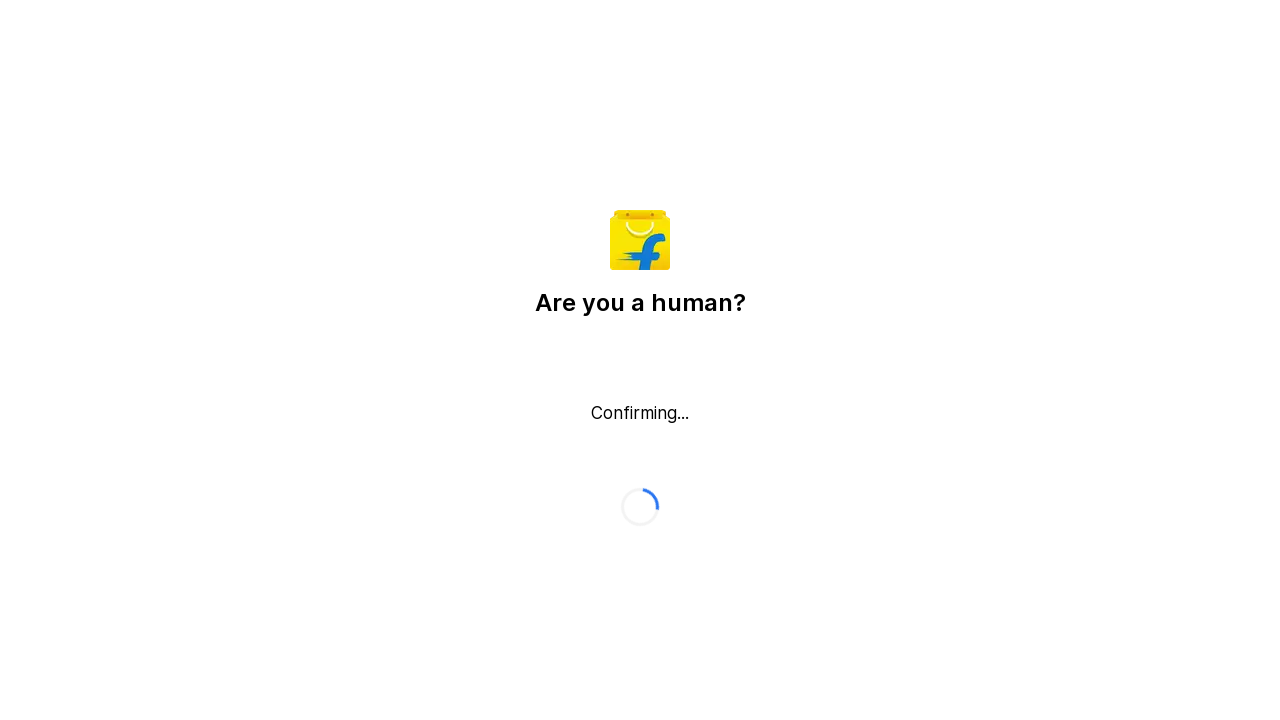

Retrieved and printed Flipkart page title
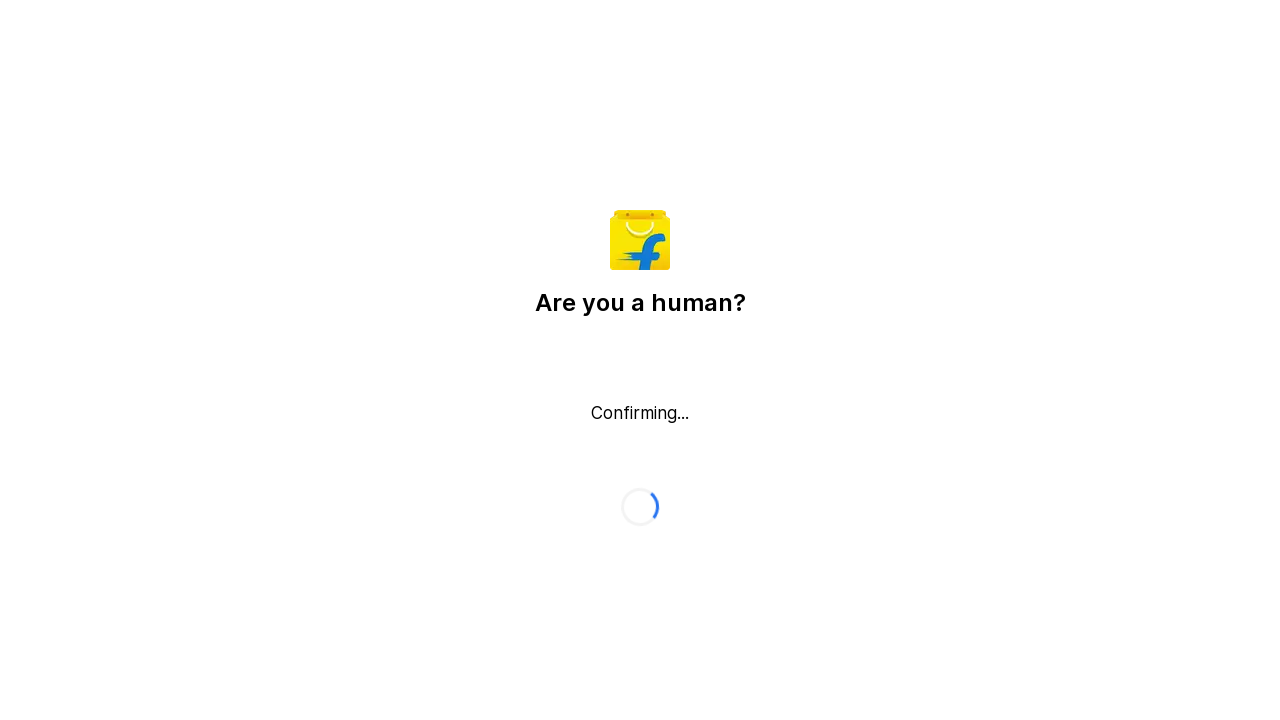

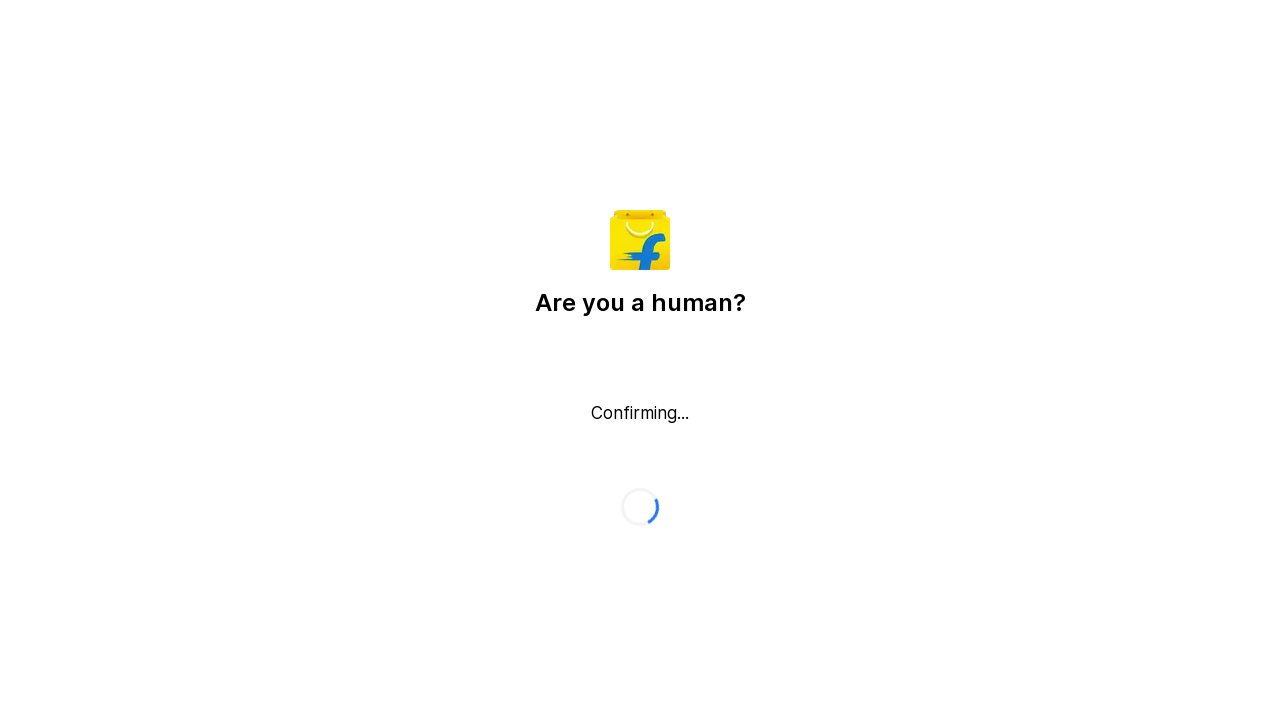